Tests that new todo items are appended to the bottom of the list by creating 3 items and verifying the count

Starting URL: https://demo.playwright.dev/todomvc

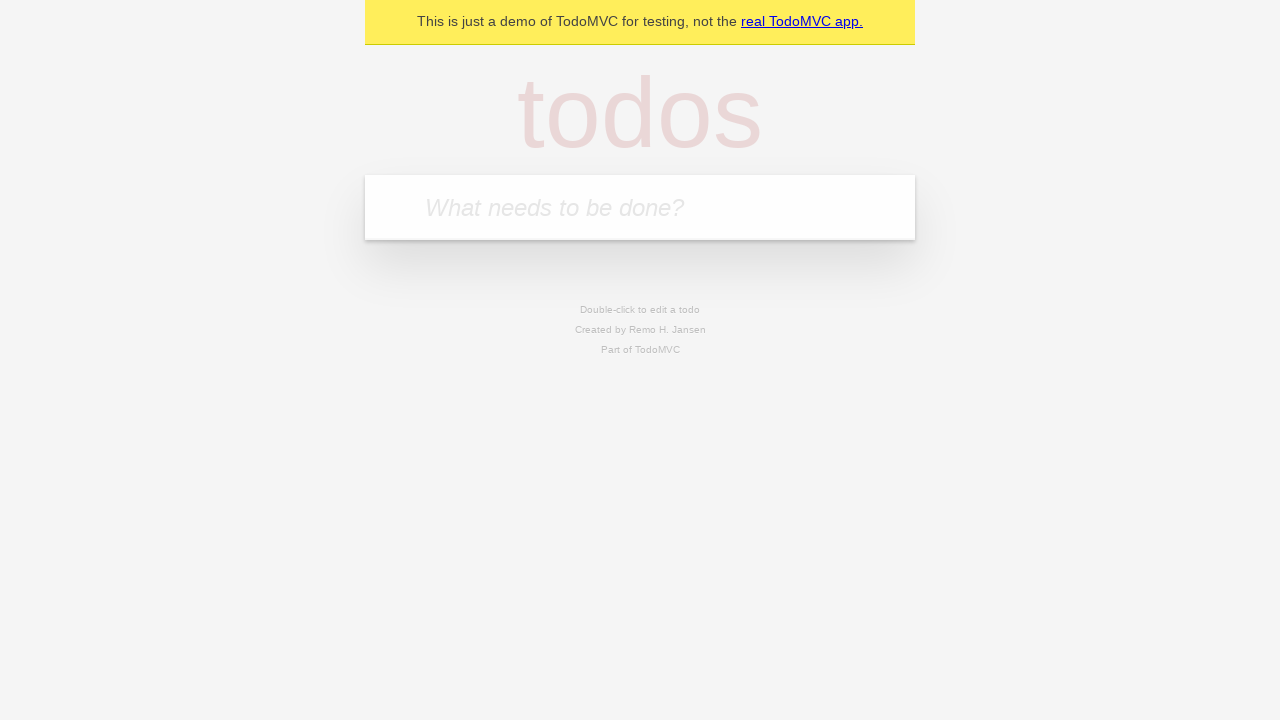

Located the new todo input field
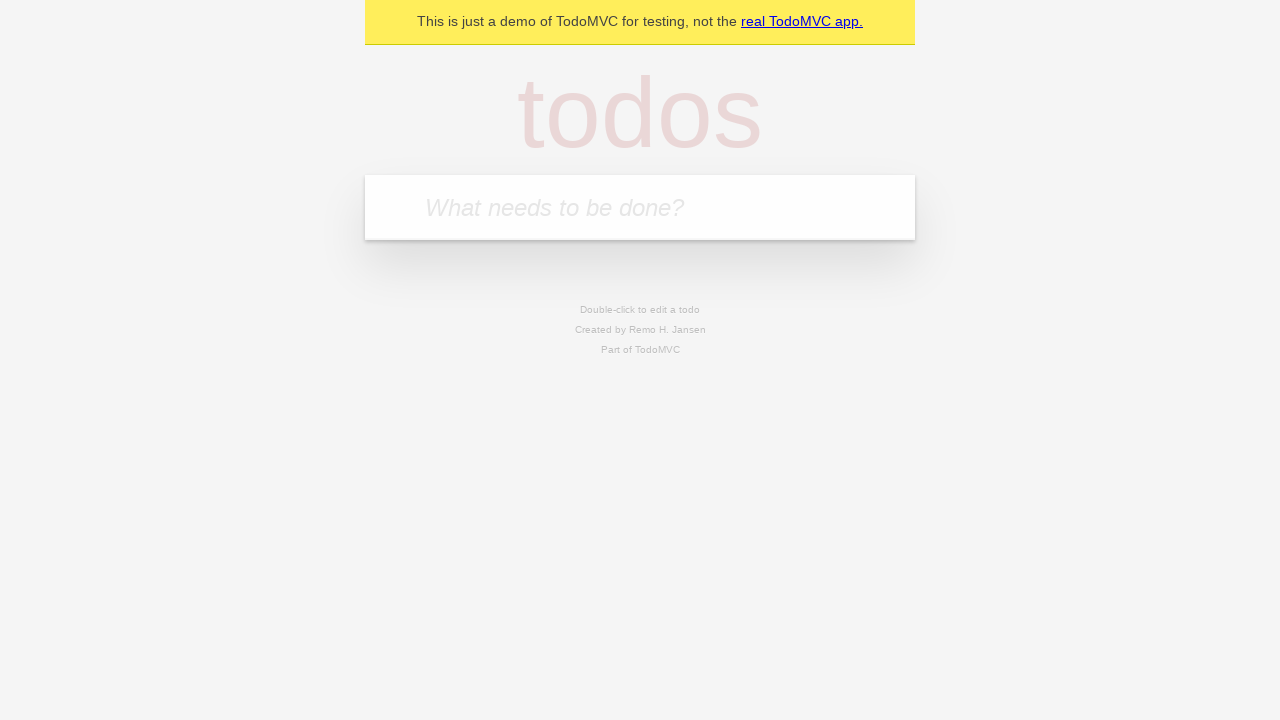

Filled first todo item: 'buy some cheese' on internal:attr=[placeholder="What needs to be done?"i]
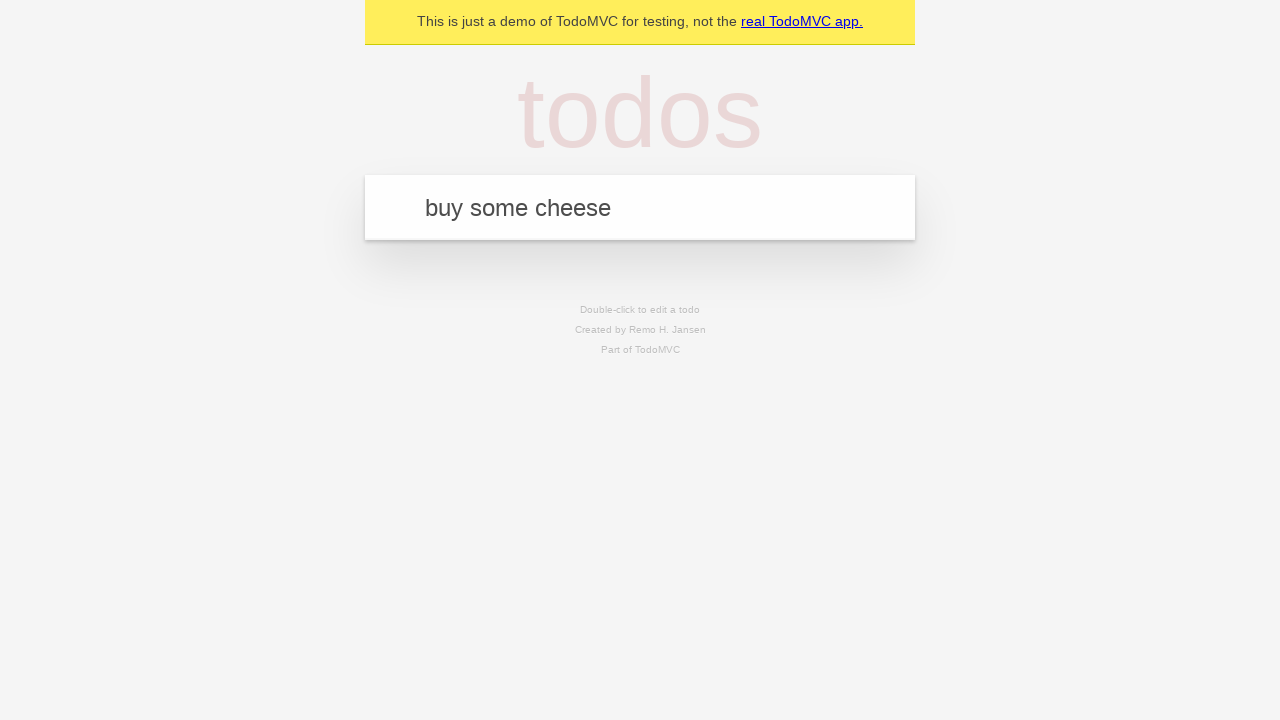

Pressed Enter to create first todo item on internal:attr=[placeholder="What needs to be done?"i]
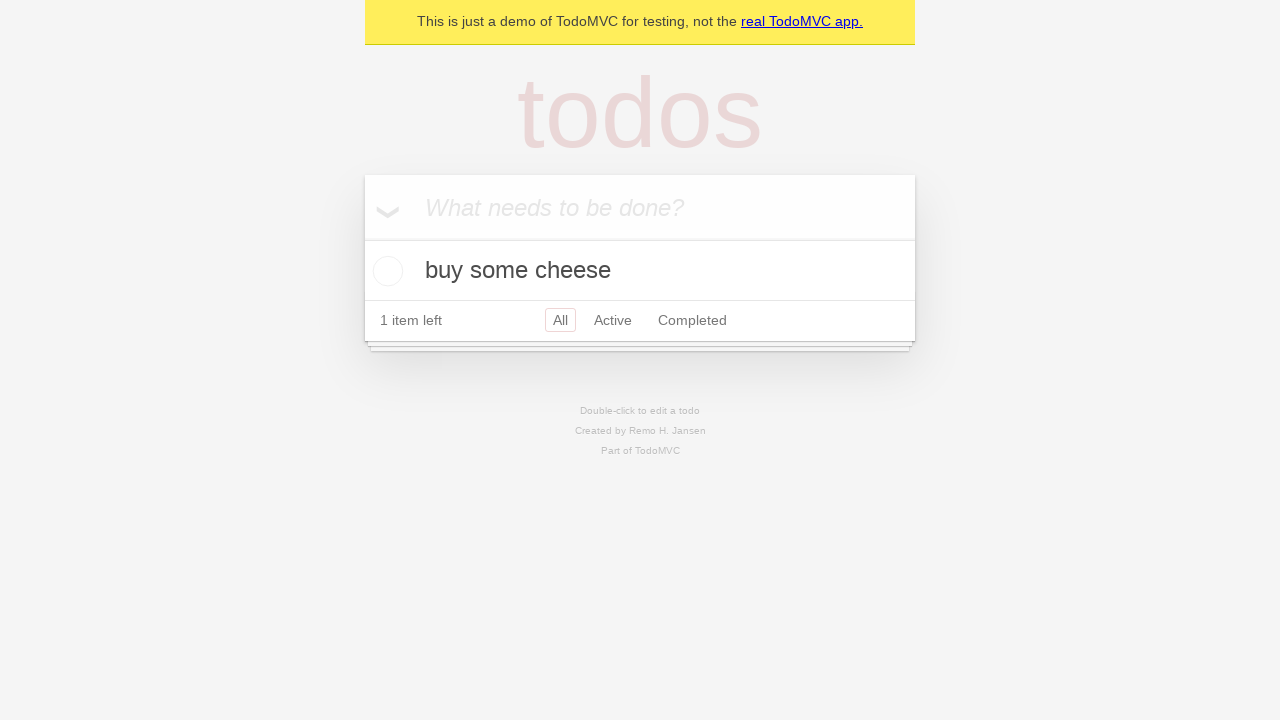

Filled second todo item: 'feed the cat' on internal:attr=[placeholder="What needs to be done?"i]
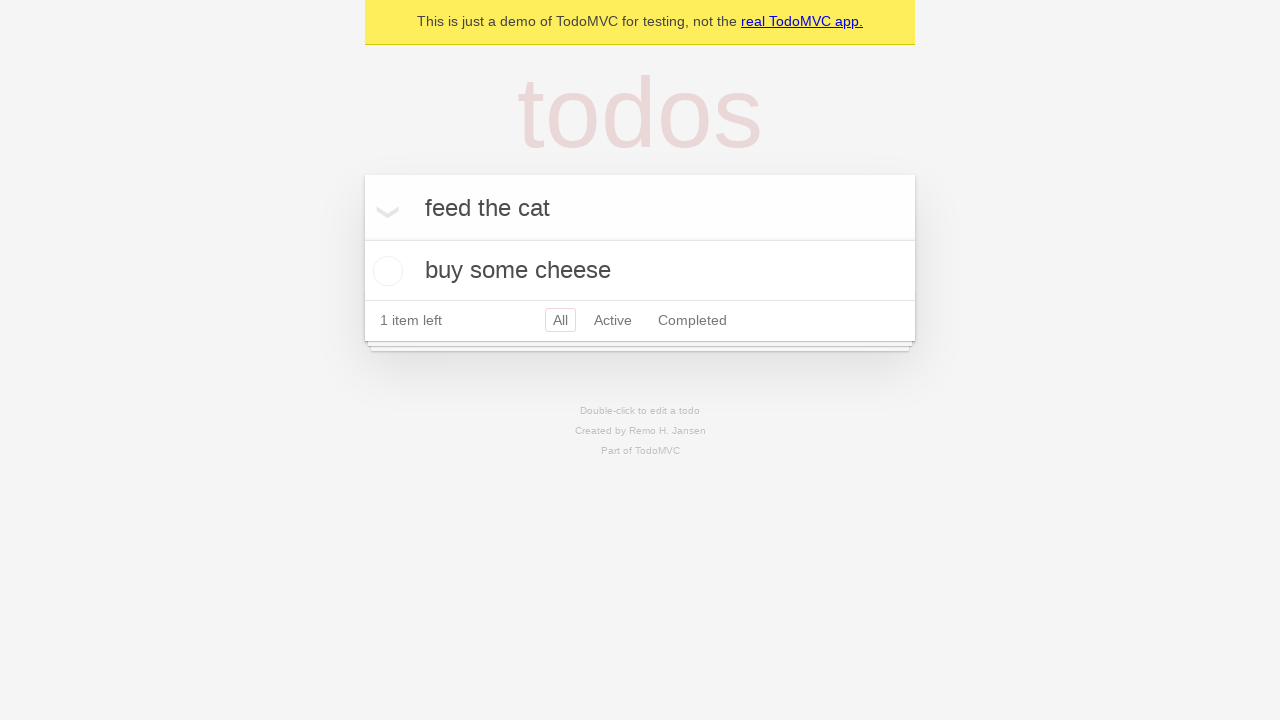

Pressed Enter to create second todo item on internal:attr=[placeholder="What needs to be done?"i]
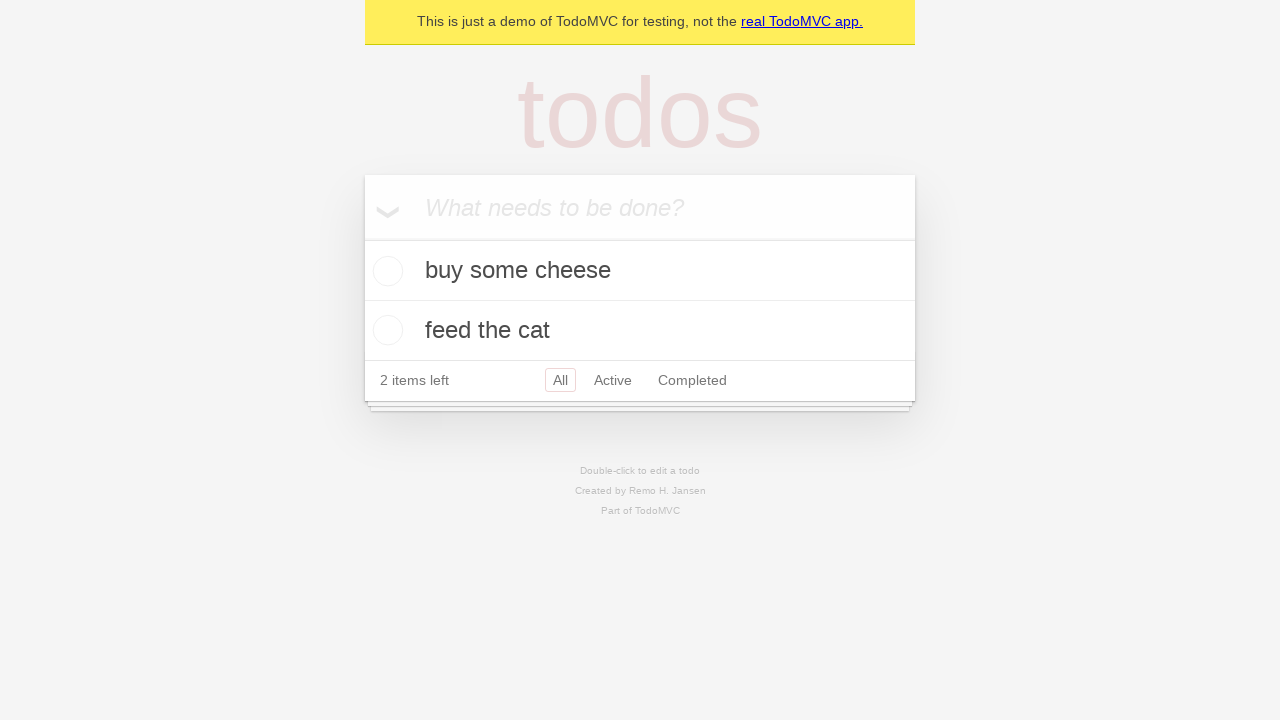

Filled third todo item: 'book a doctors appointment' on internal:attr=[placeholder="What needs to be done?"i]
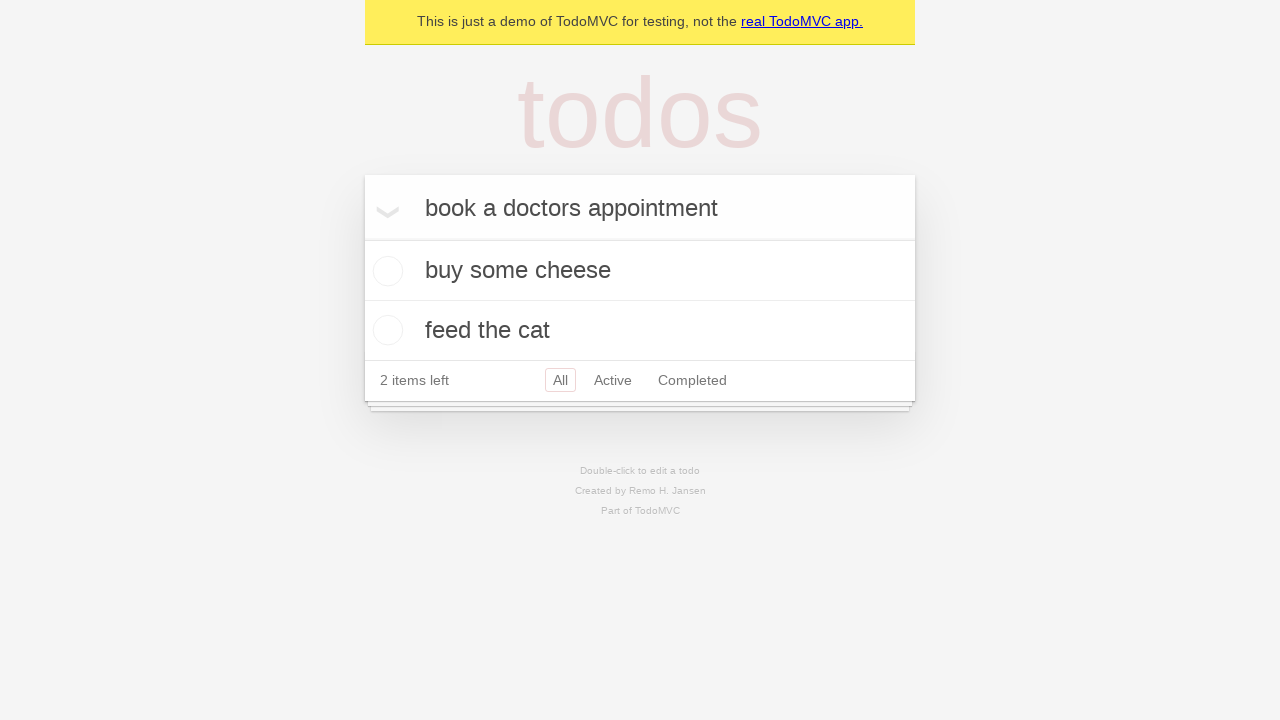

Pressed Enter to create third todo item on internal:attr=[placeholder="What needs to be done?"i]
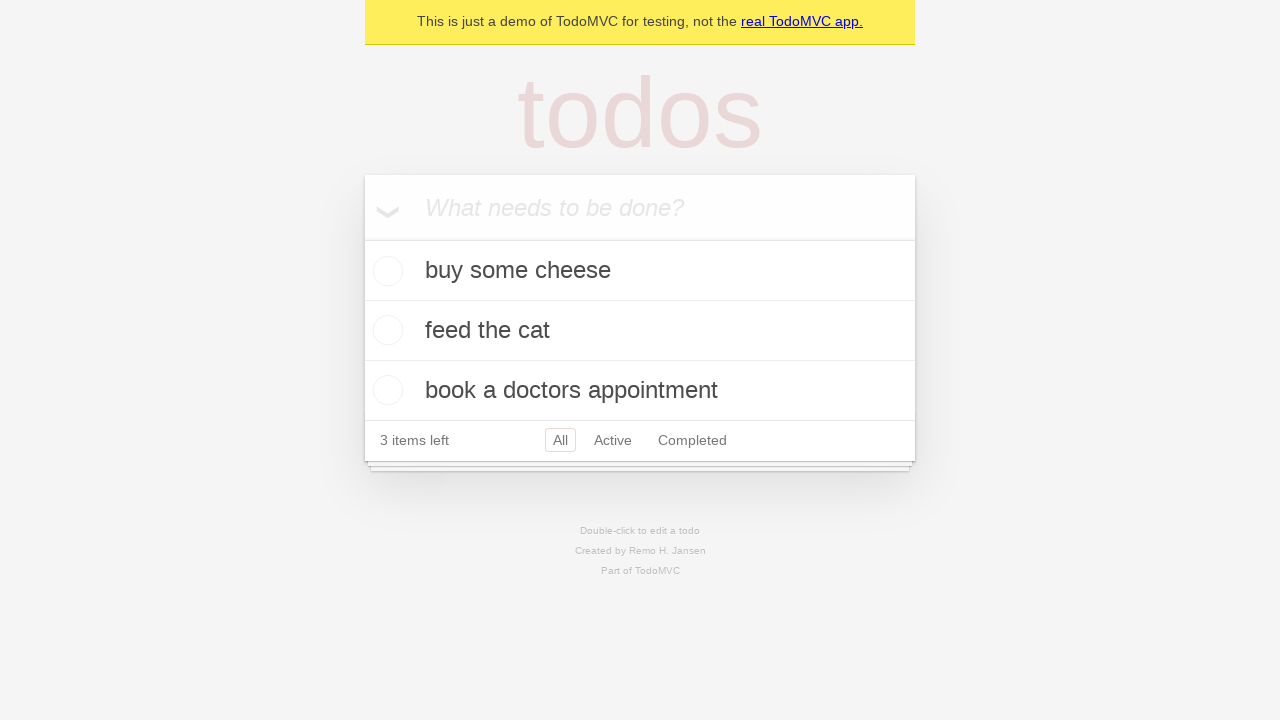

Todo count element appeared, confirming all 3 items are created
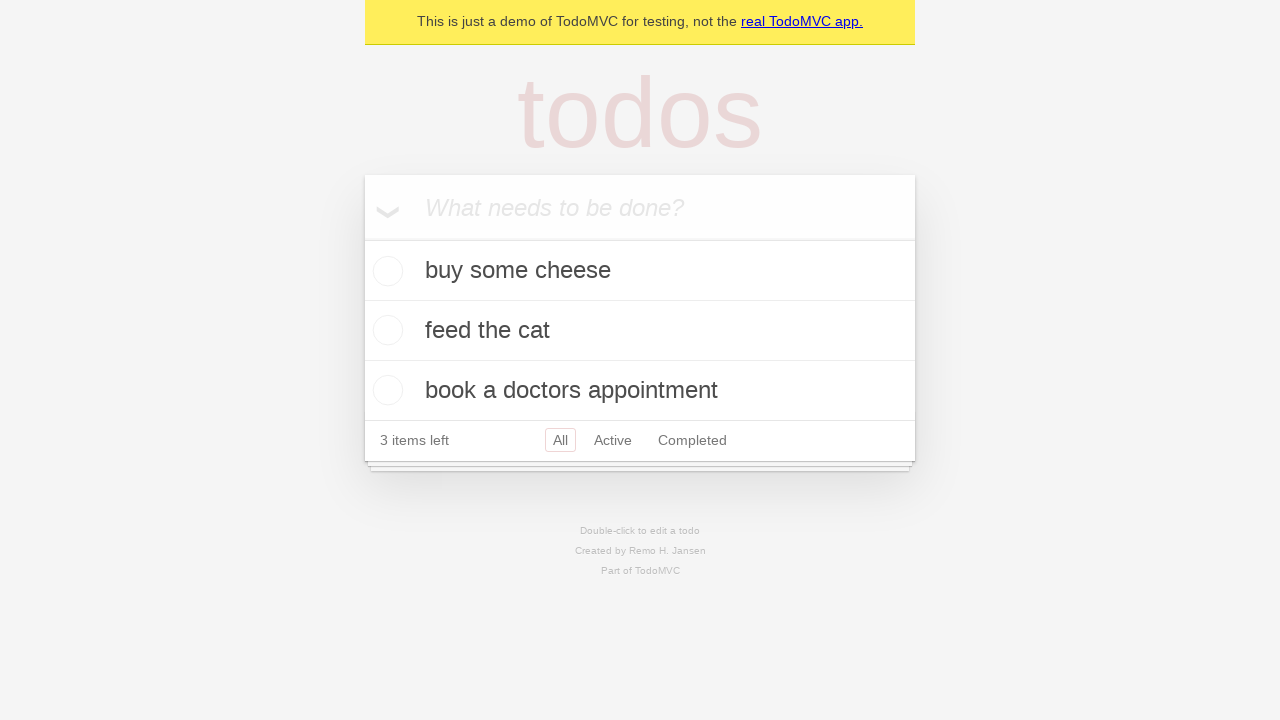

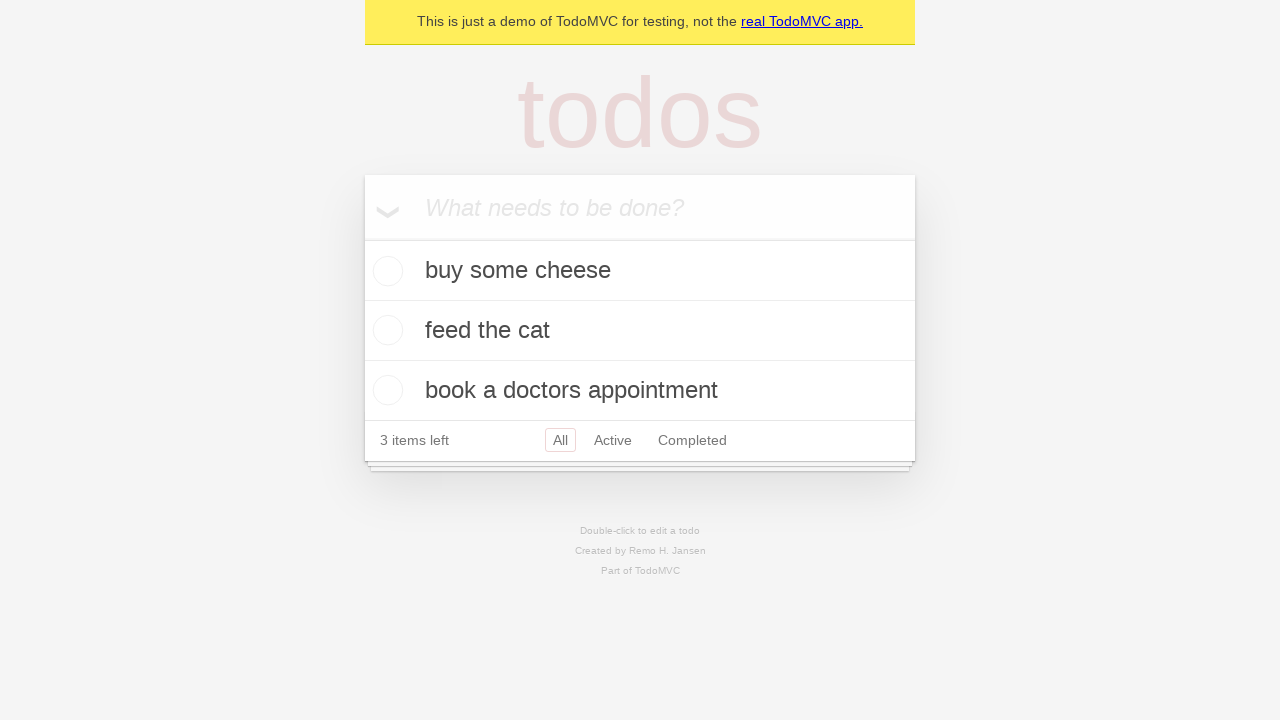